Navigates to the Text Box page, enters "John Doe" in the Full Name input, submits the form, and verifies the submitted name is displayed.

Starting URL: https://demoqa.com/elements

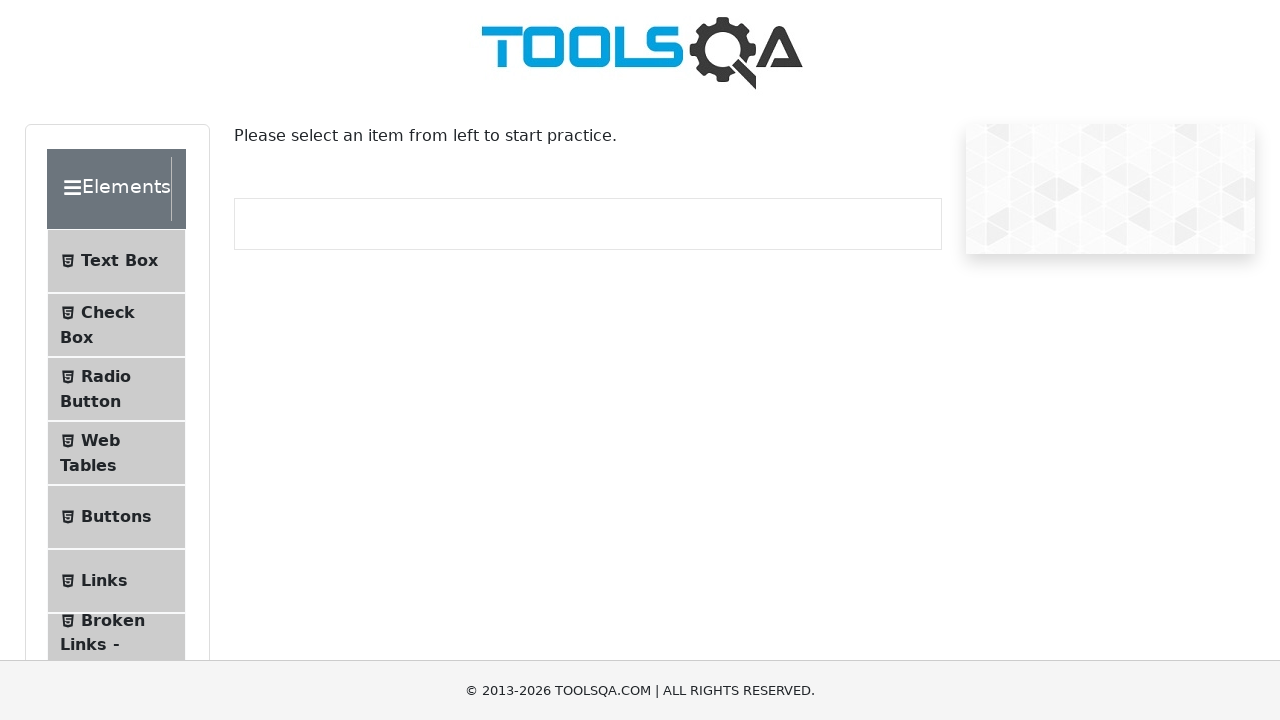

Clicked on Text Box menu item at (119, 261) on internal:text="Text Box"i
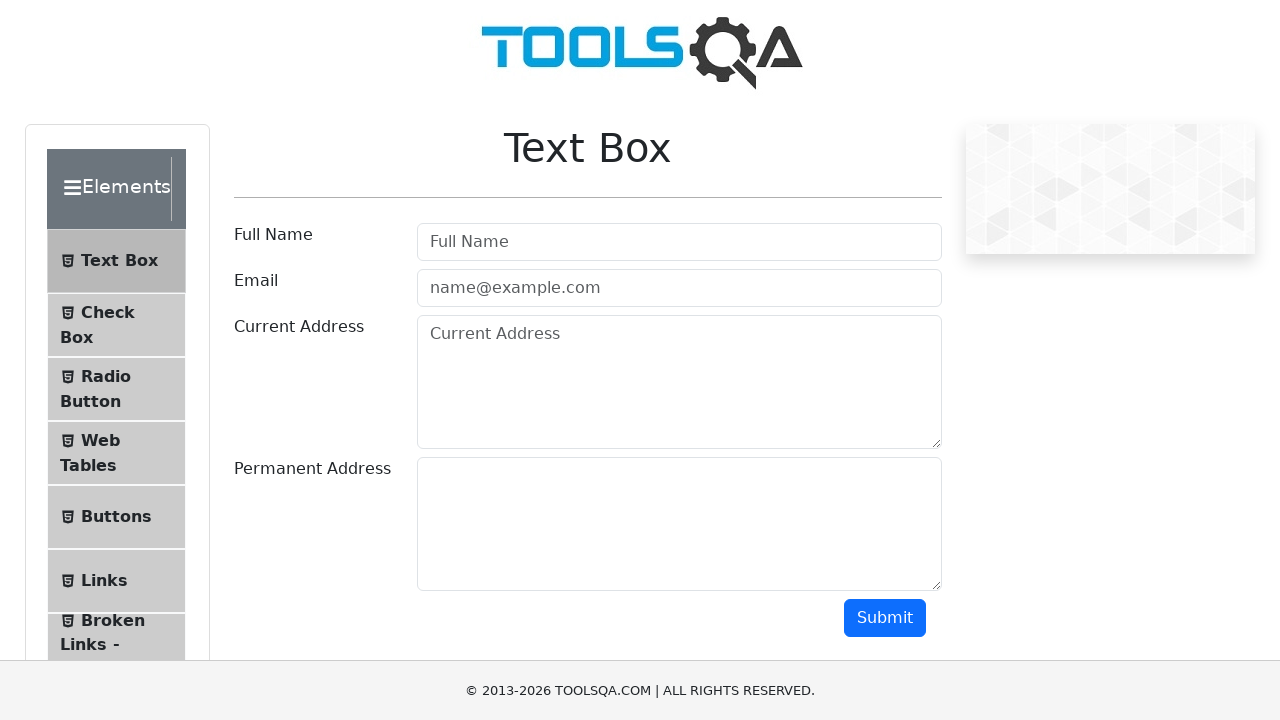

Navigated to Text Box page
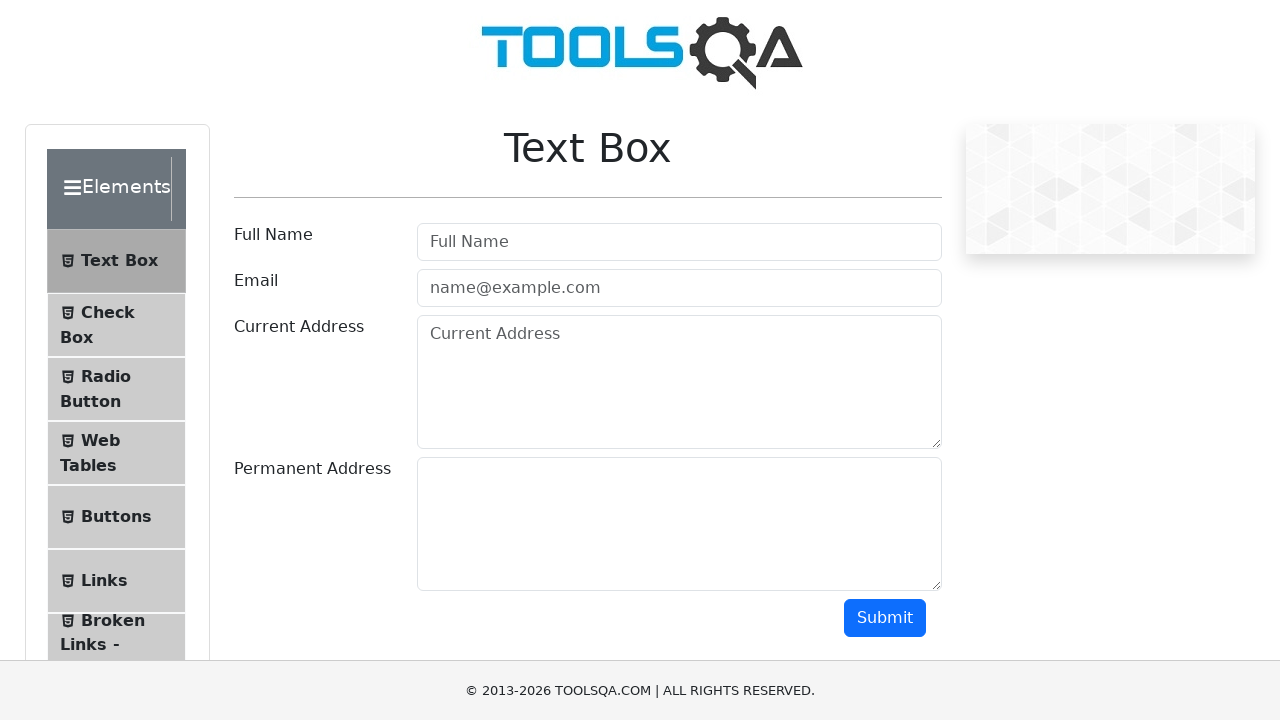

Filled Full Name input with 'John Doe' on internal:attr=[placeholder="Full Name"i]
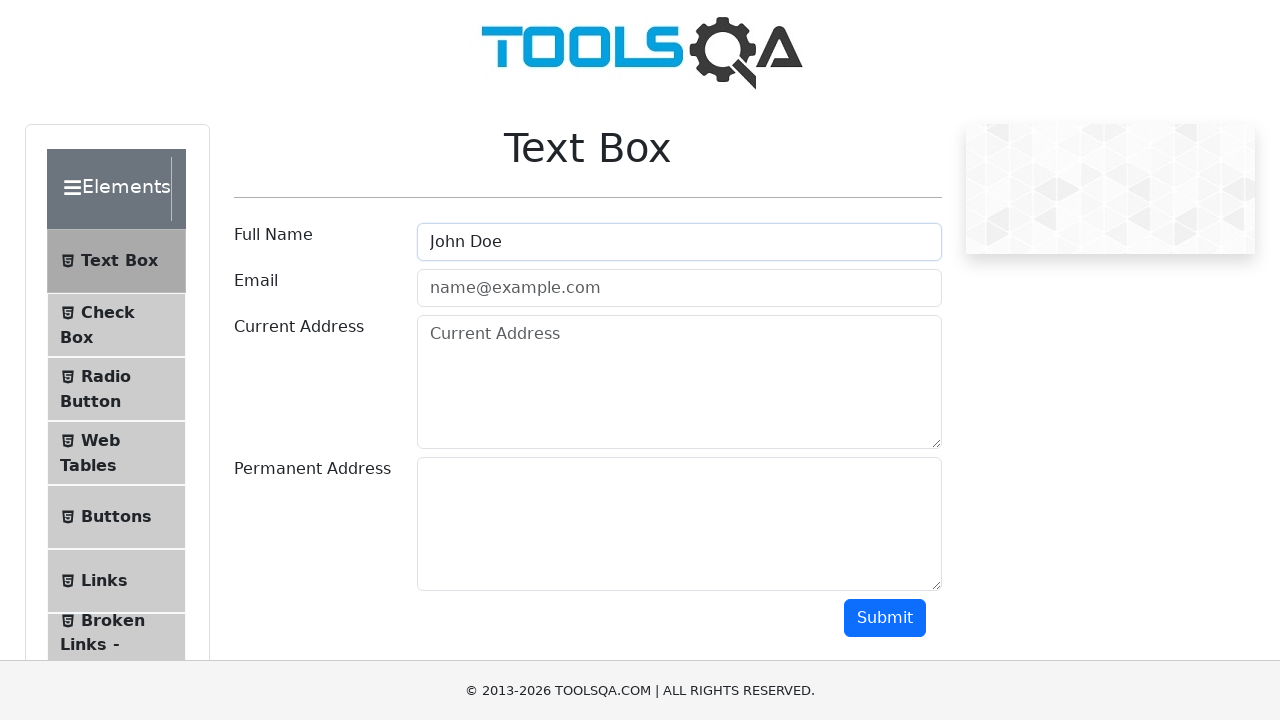

Clicked Submit button at (885, 618) on internal:role=button[name="Submit"i]
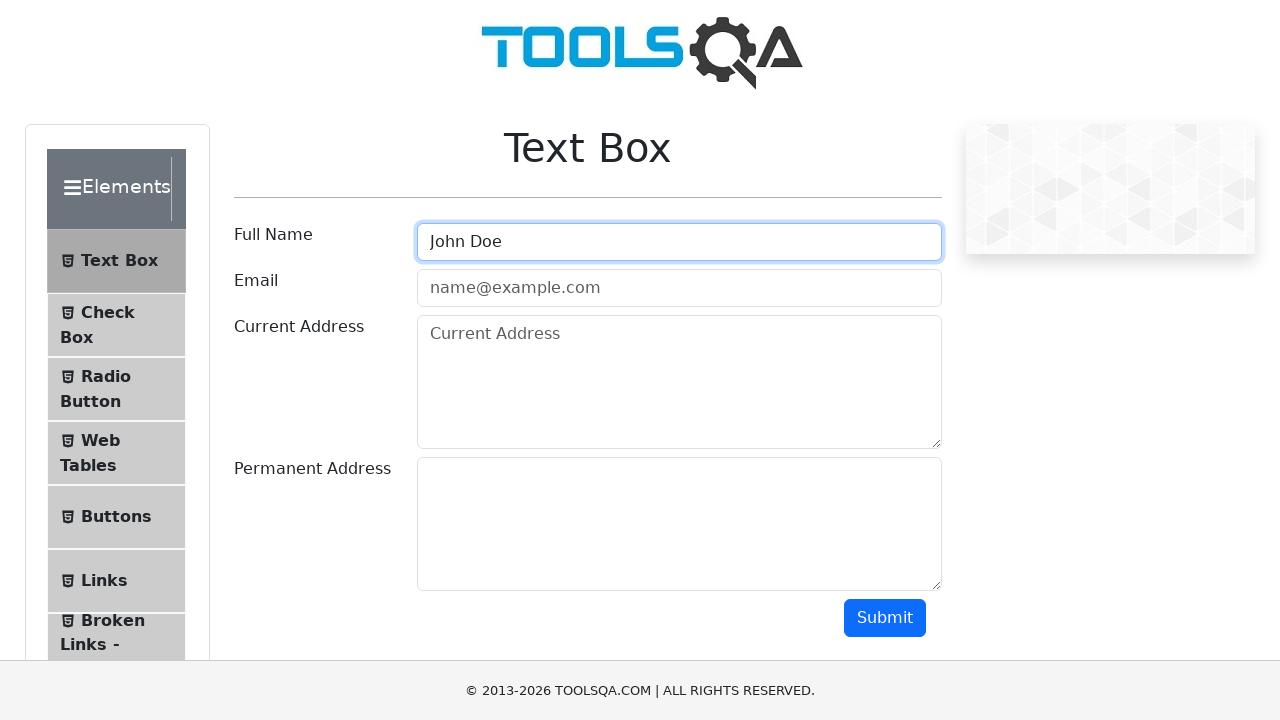

Verified submitted name 'John Doe' is displayed
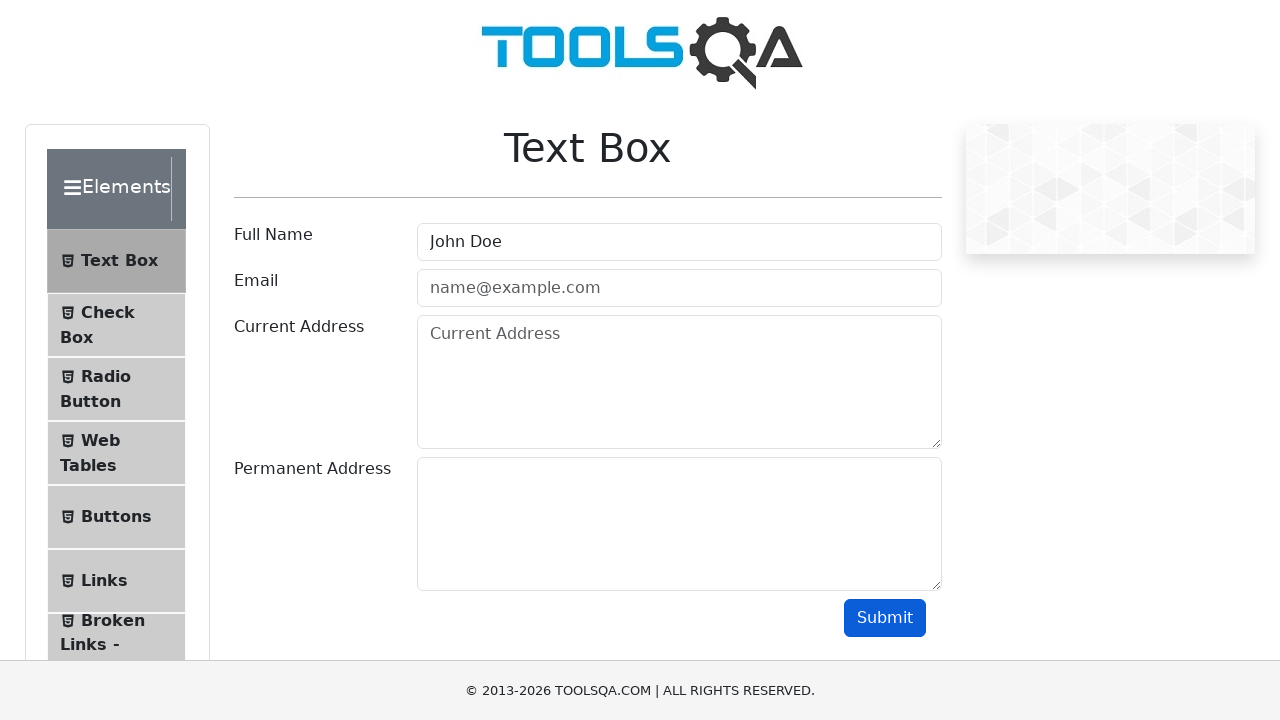

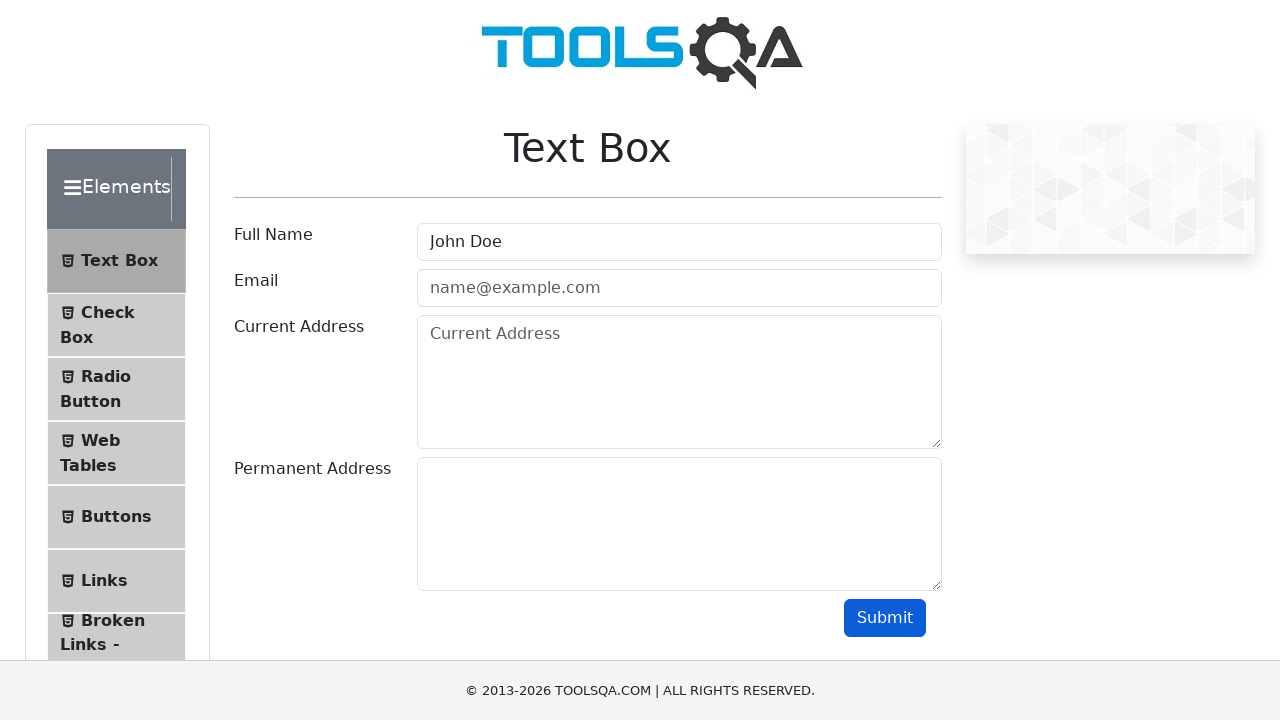